Tests checkbox functionality on SpiceJet website by verifying initial state and clicking a checkbox element

Starting URL: https://www.spicejet.com/

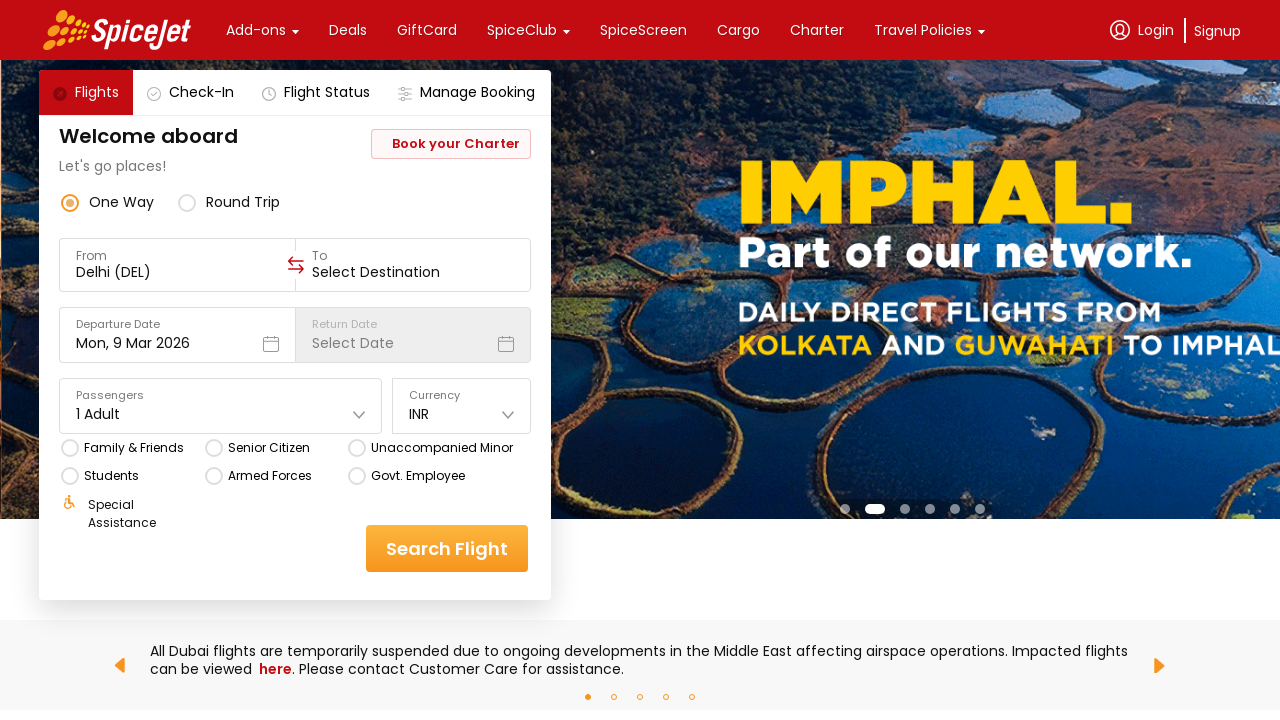

Waited for checkbox element to be visible on SpiceJet website
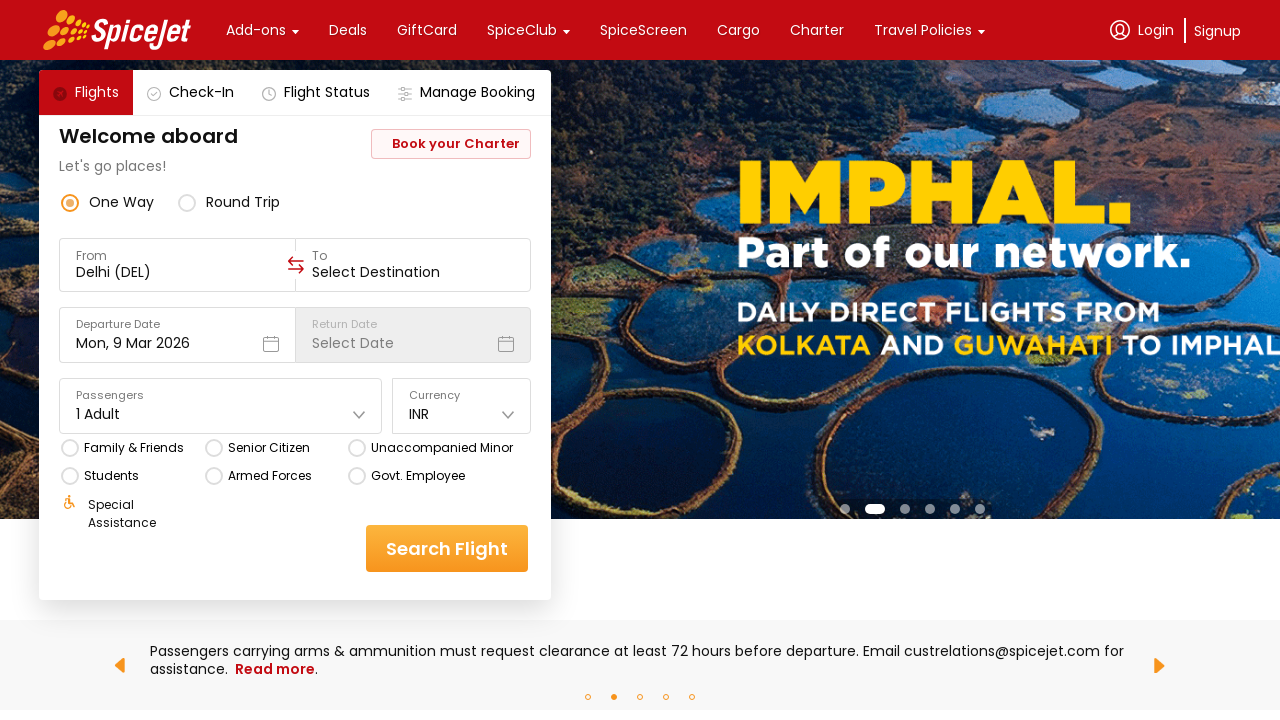

Clicked the checkbox element at (70, 448) on xpath=(//div[@class='css-1dbjc4n r-7o8qx1'])[1]
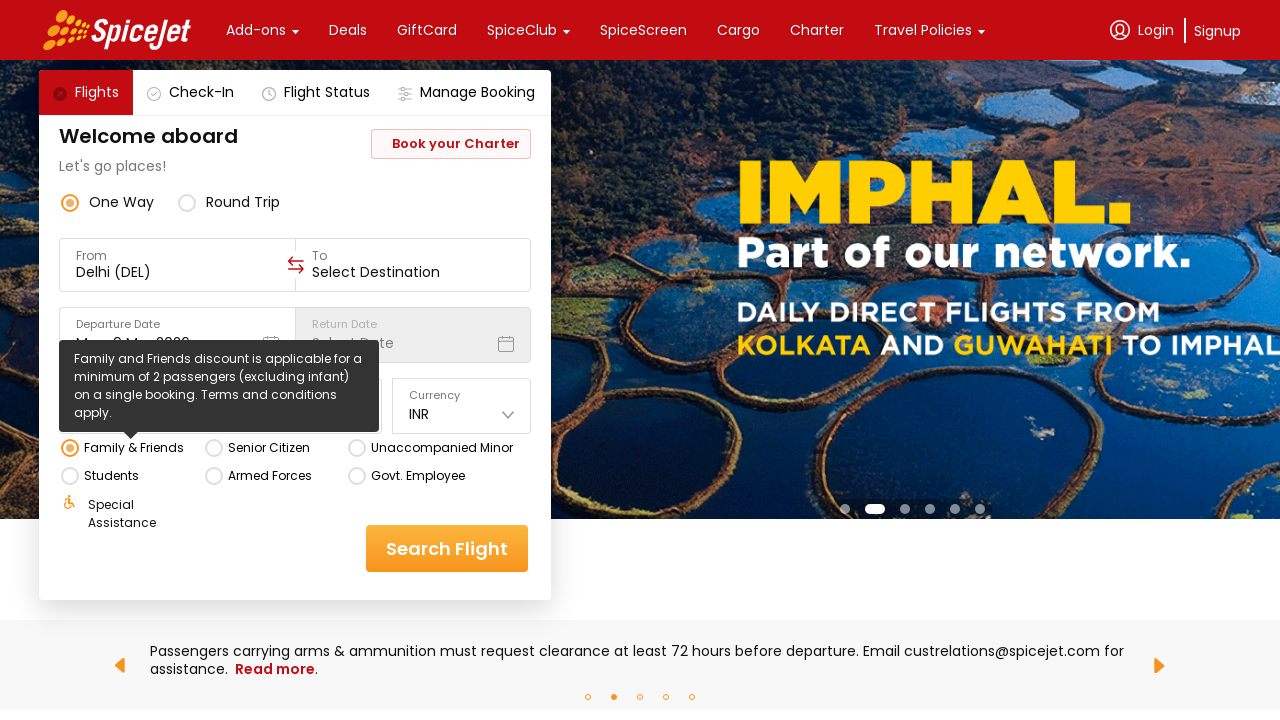

Waited for checkbox state change to complete
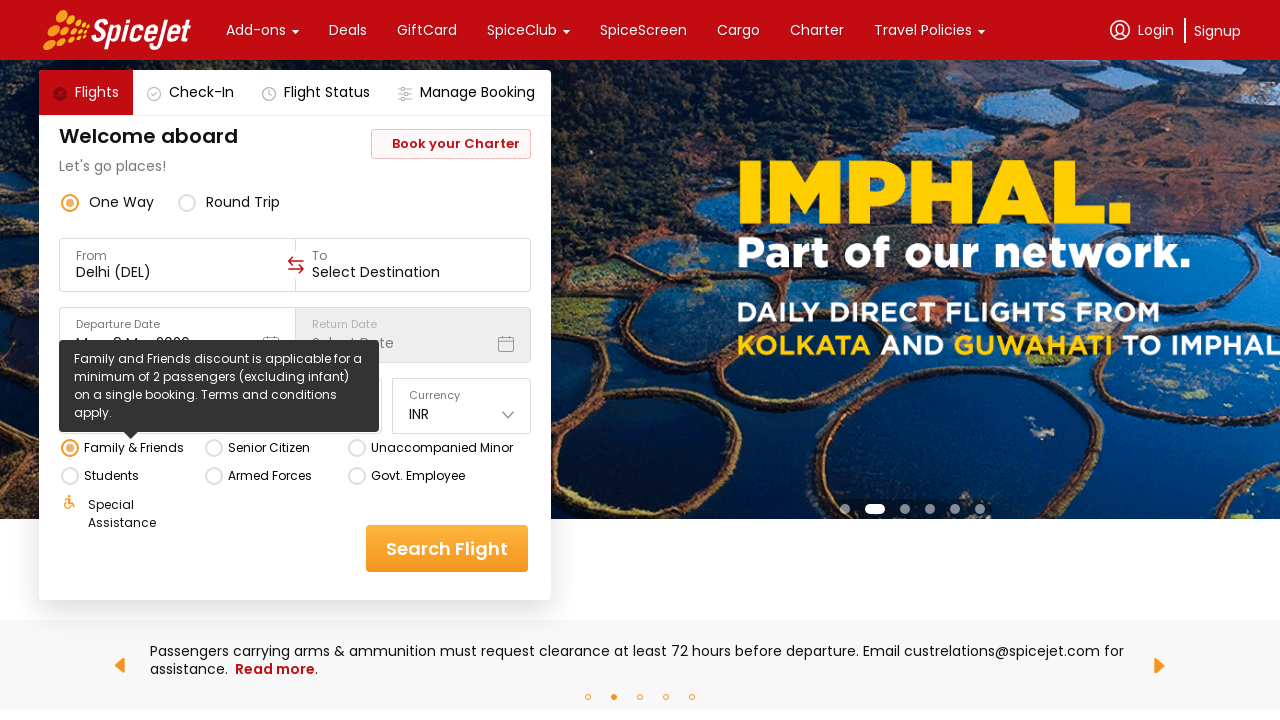

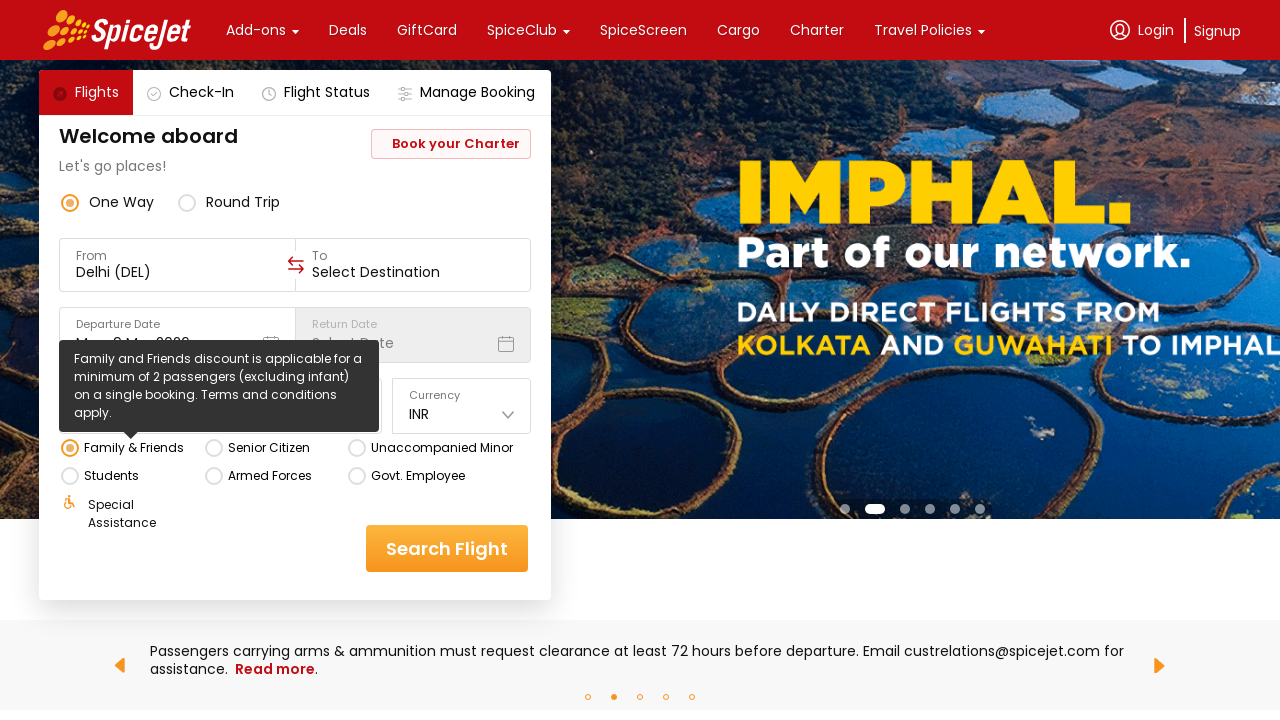